Tests alert handling by navigating to the alerts demo page, triggering a confirmation dialog, dismissing it, and verifying that the result text is displayed

Starting URL: https://demo.automationtesting.in/Alerts.html

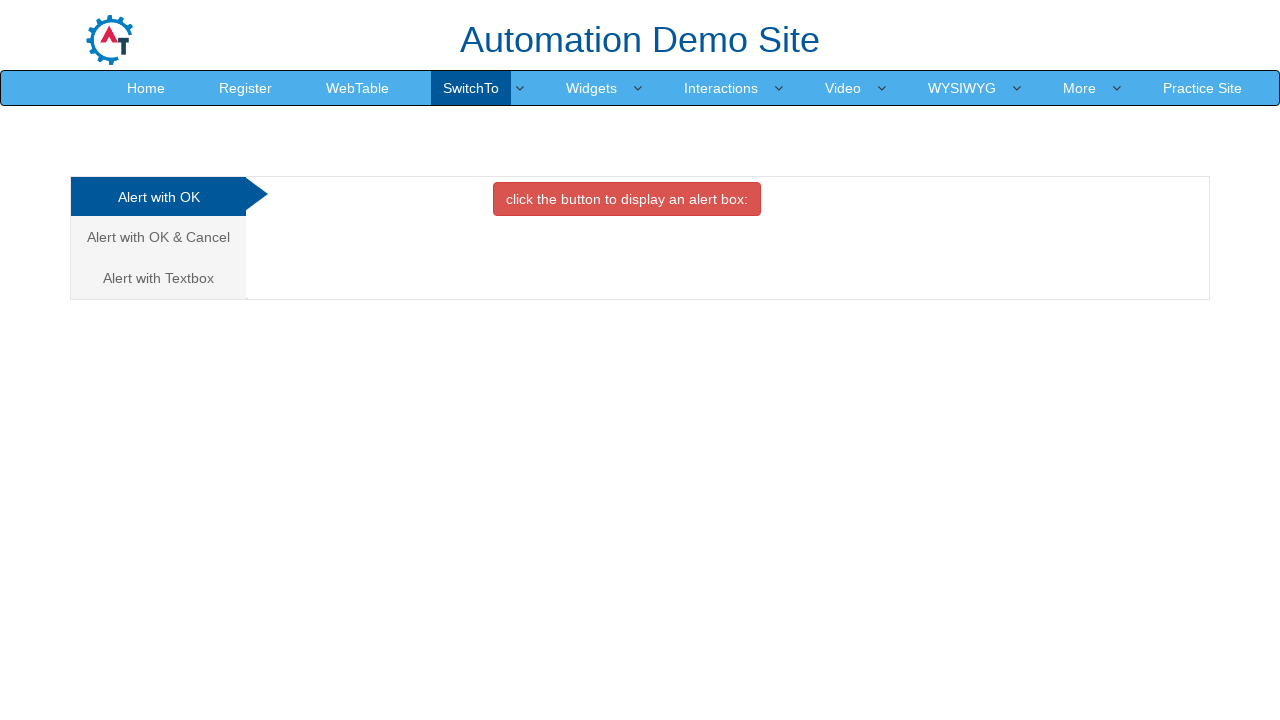

Clicked on the 'Alert with OK & Cancel' tab at (158, 237) on xpath=//a[.='Alert with OK & Cancel ']
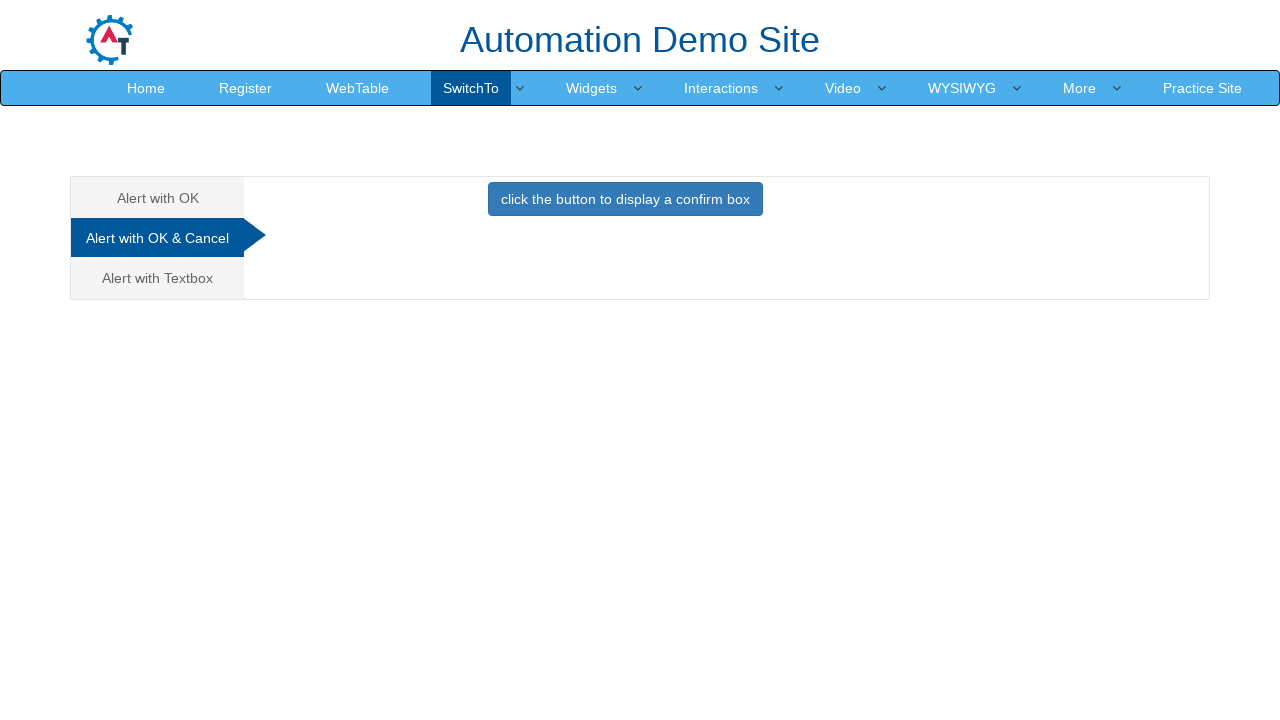

Clicked the button to display confirmation dialog at (625, 199) on xpath=//button[.='click the button to display a confirm box ' ]
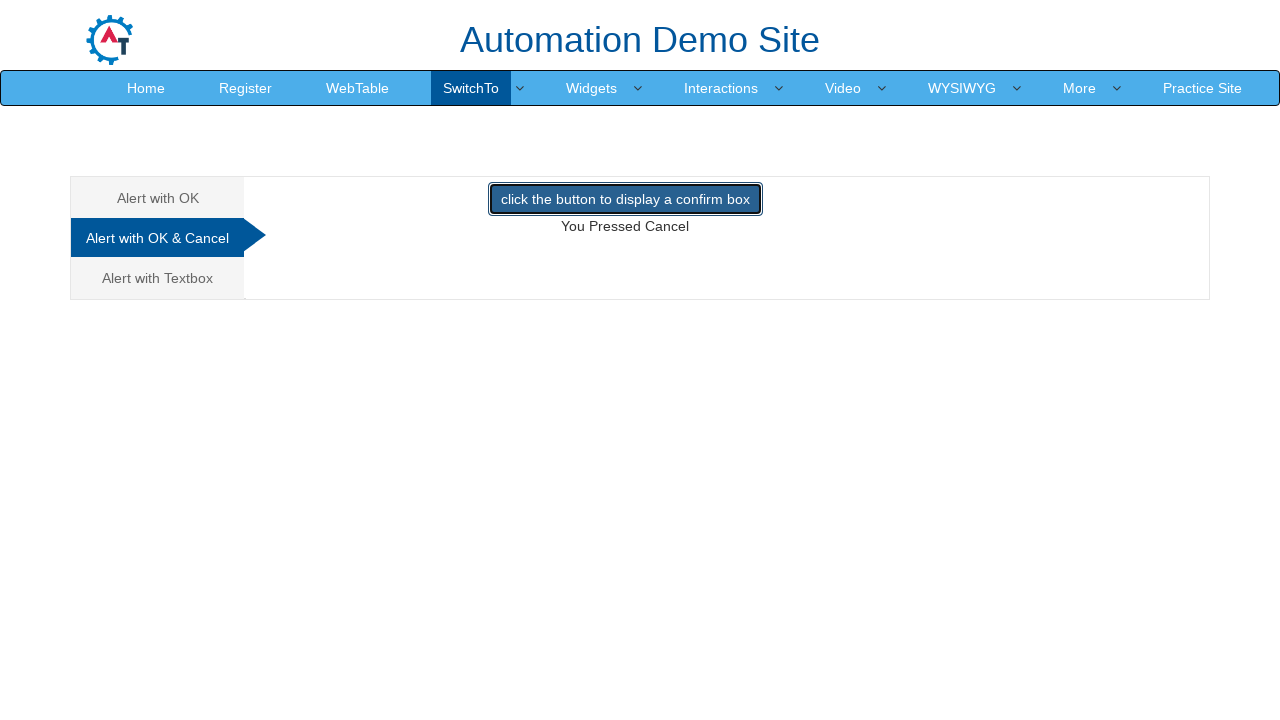

Set up dialog handler to dismiss confirmation dialog
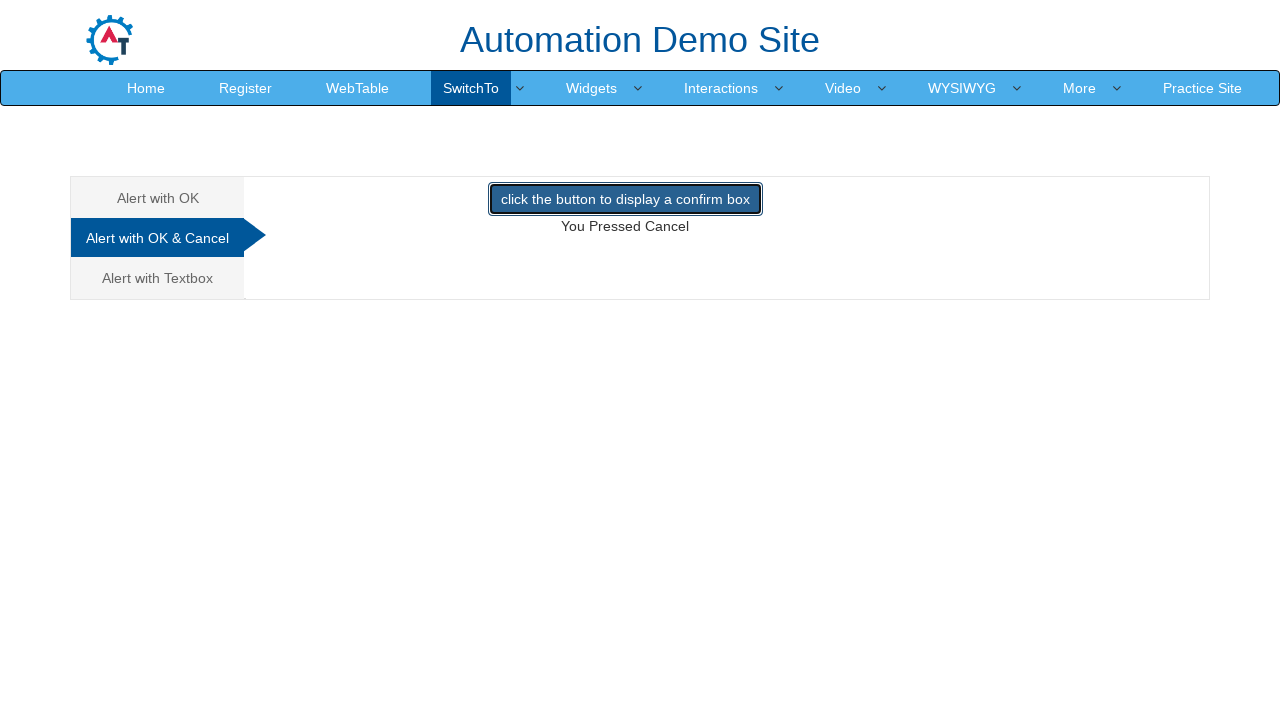

Located demo text element
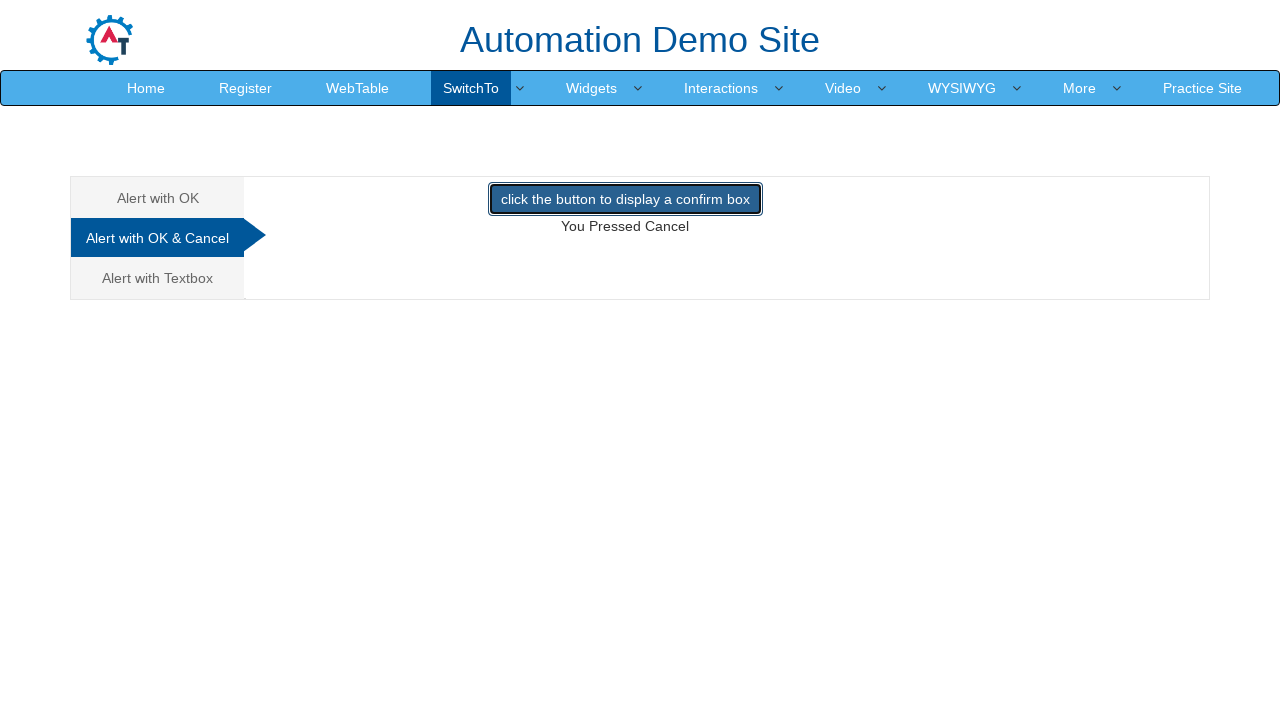

Verified that demo text element is visible after dismissing alert
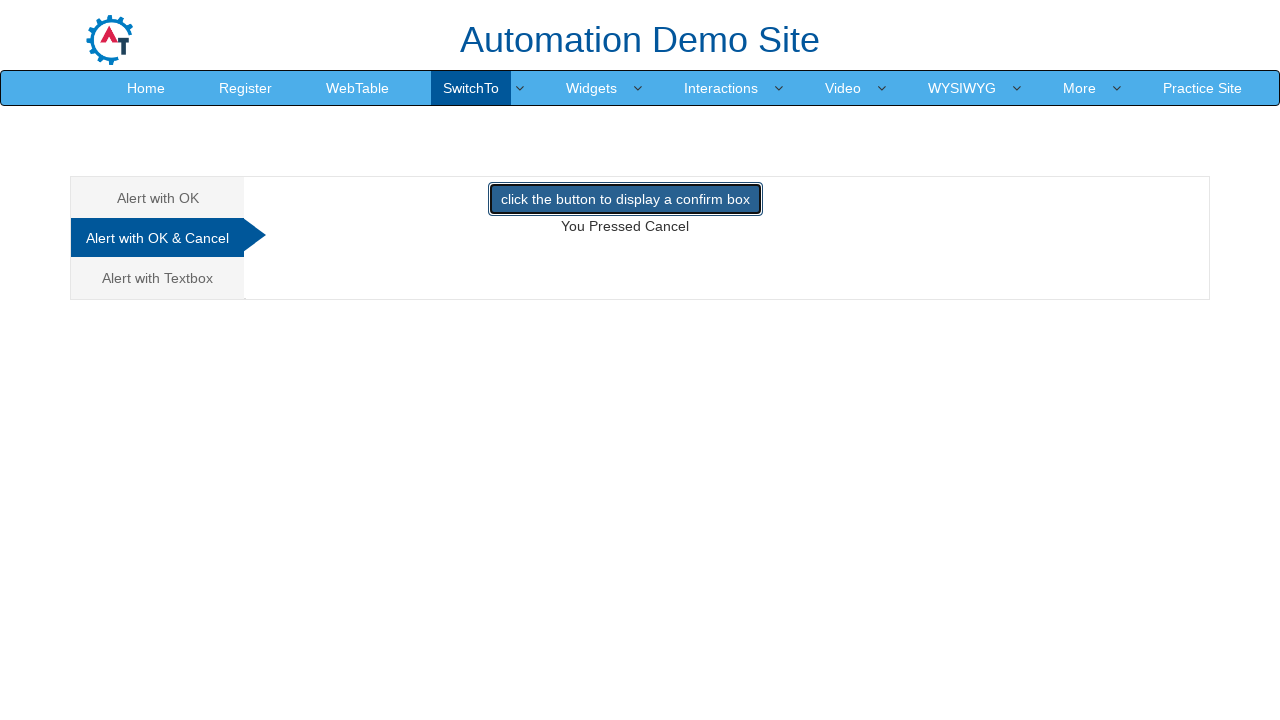

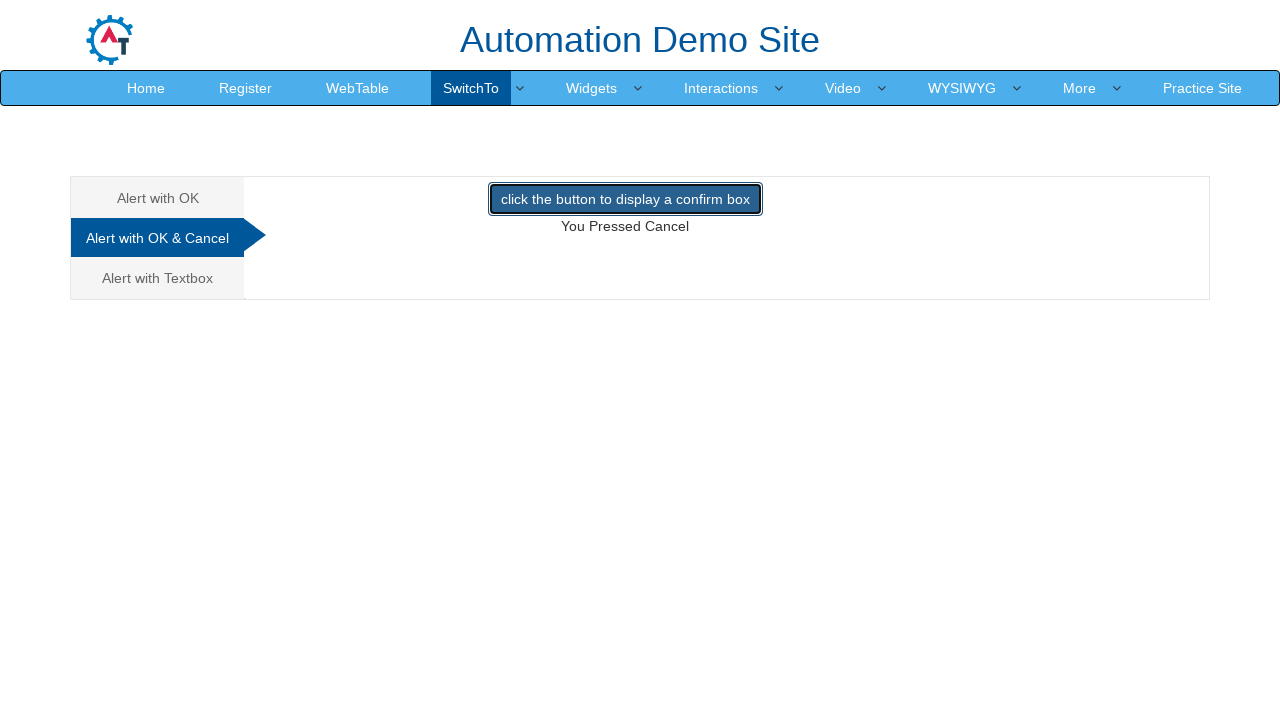